Navigates to a demo tables page and verifies employee information displayed in a table by checking department groupings and employee counts

Starting URL: http://automationbykrishna.com/index.html#

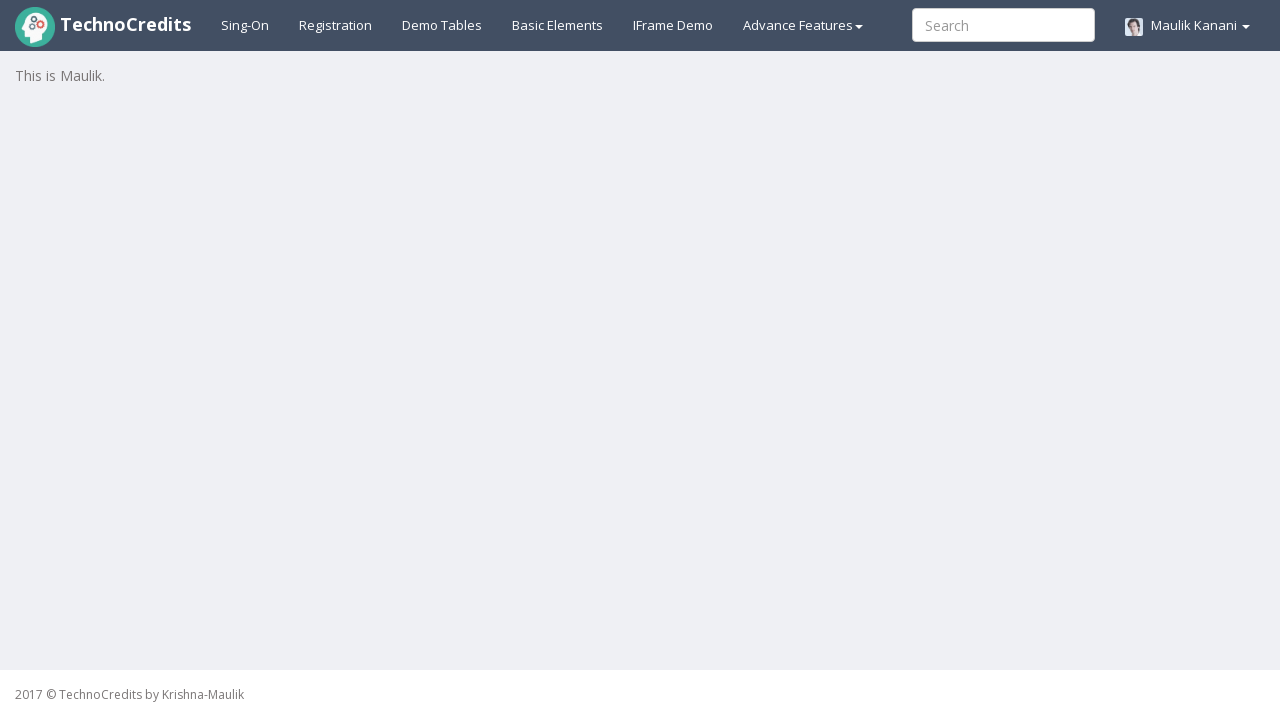

Clicked on Demo Tables link at (442, 25) on text=Demo Tables
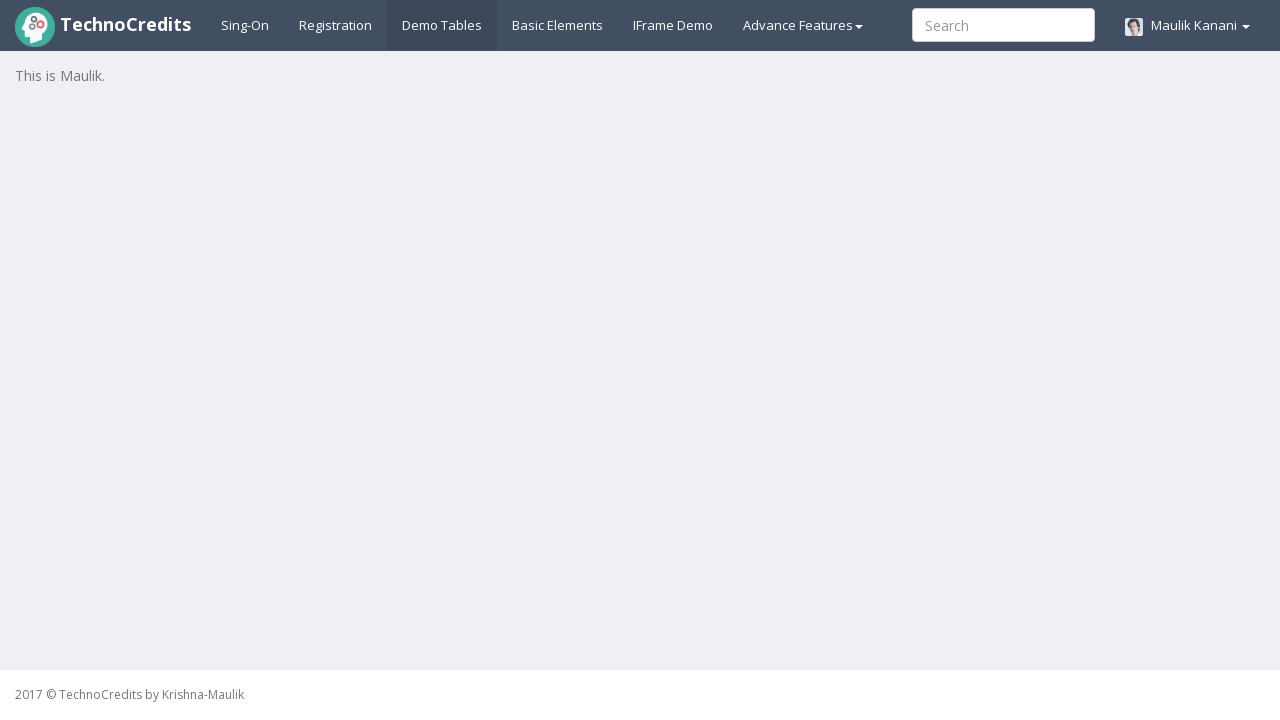

Table with striped styling loaded successfully
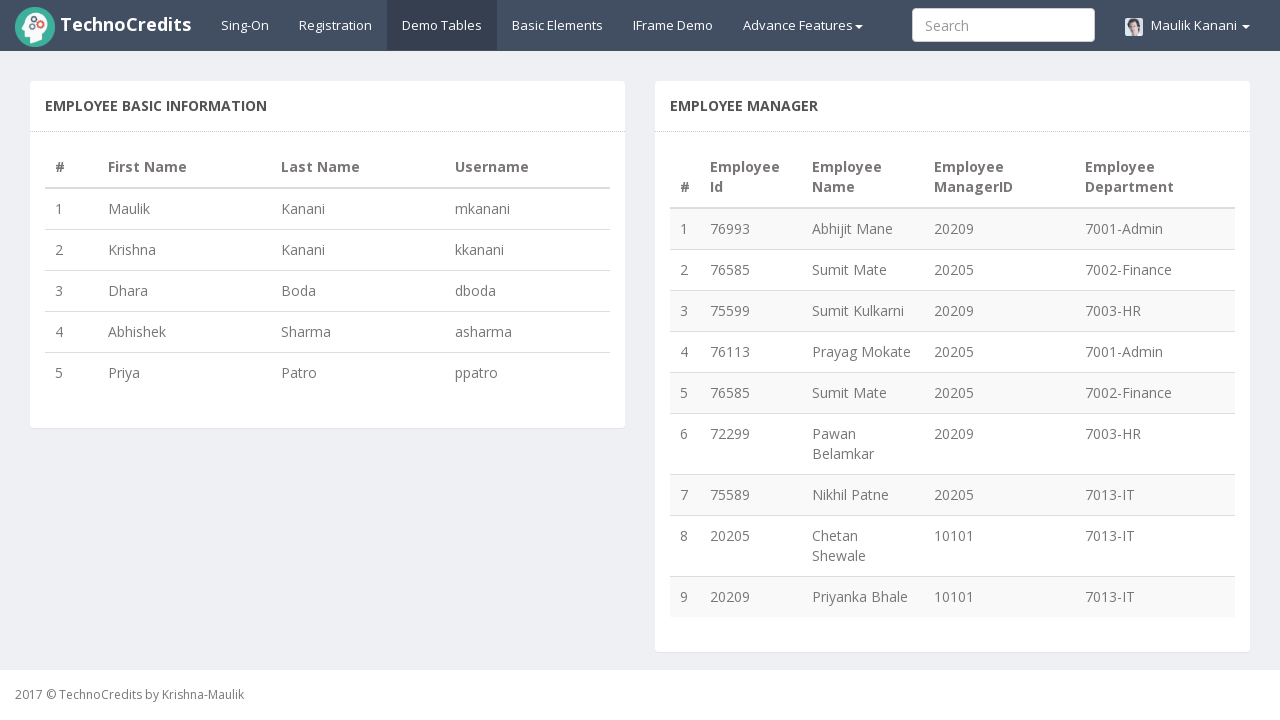

First table row is present and visible
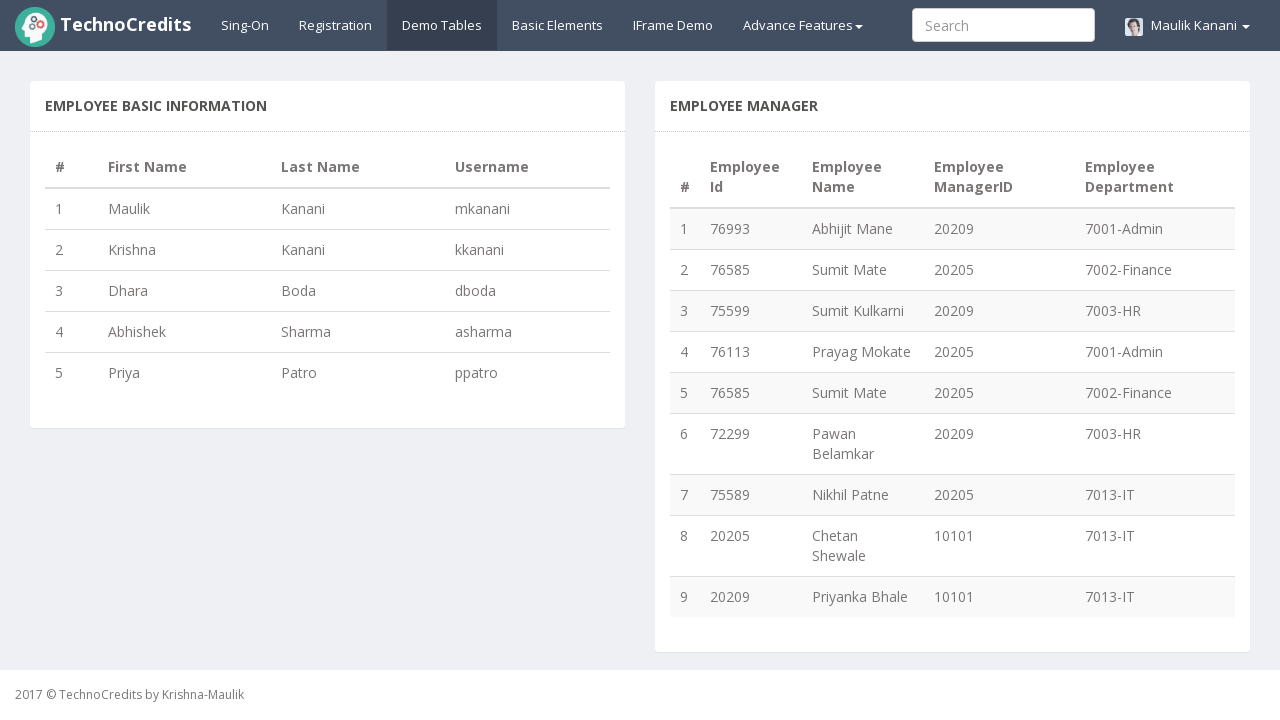

Verified department cell '7001-Admin' is visible in table
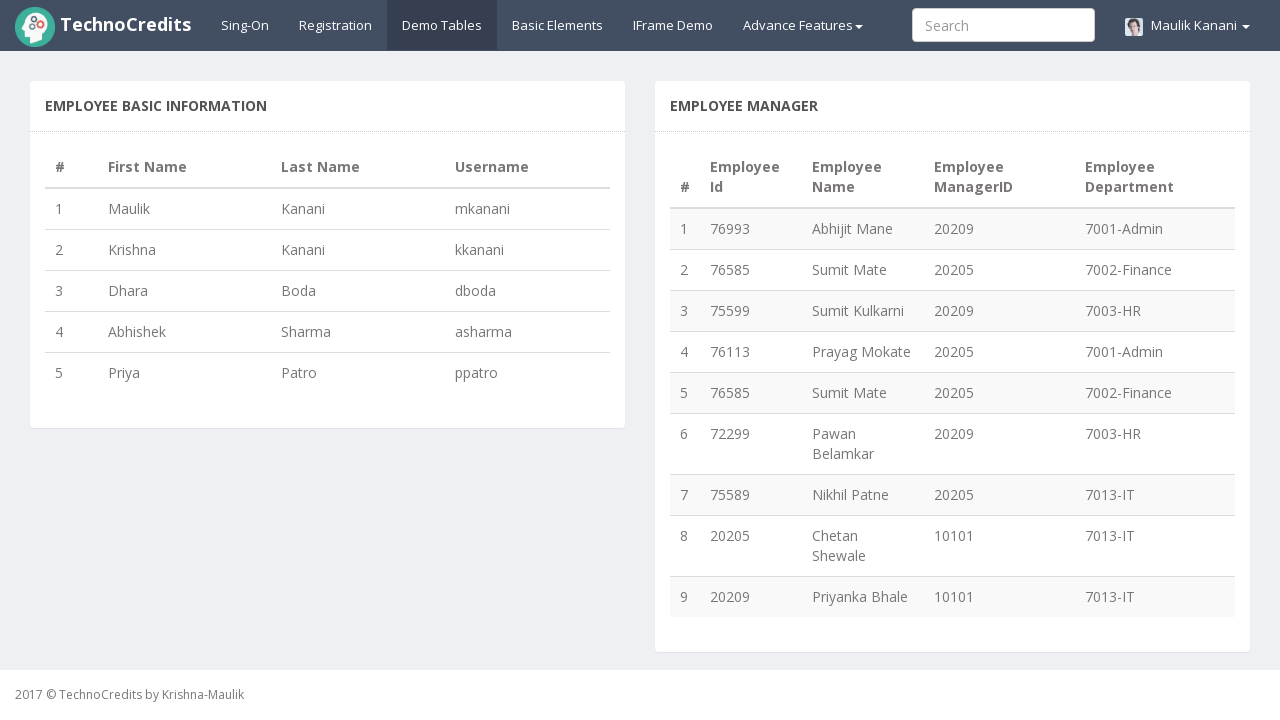

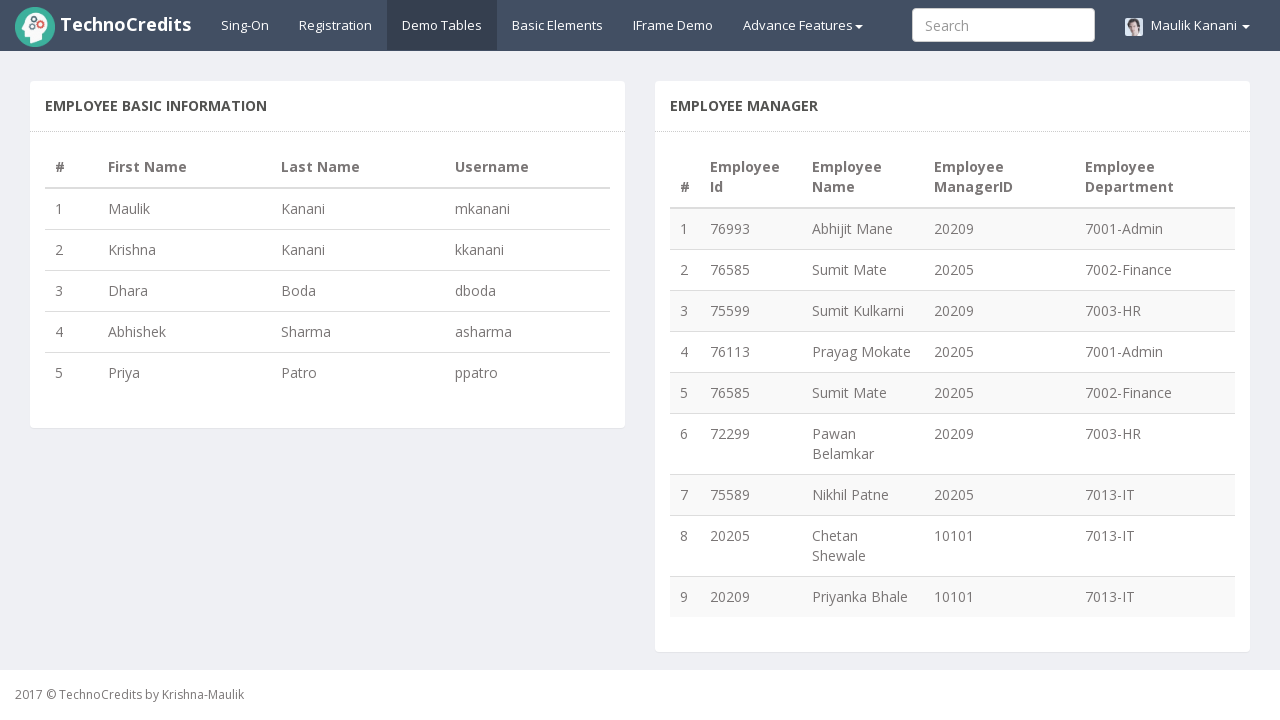